Tests element visibility by checking if form elements are displayed and interacting with them accordingly

Starting URL: https://automationfc.github.io/basic-form/index.html

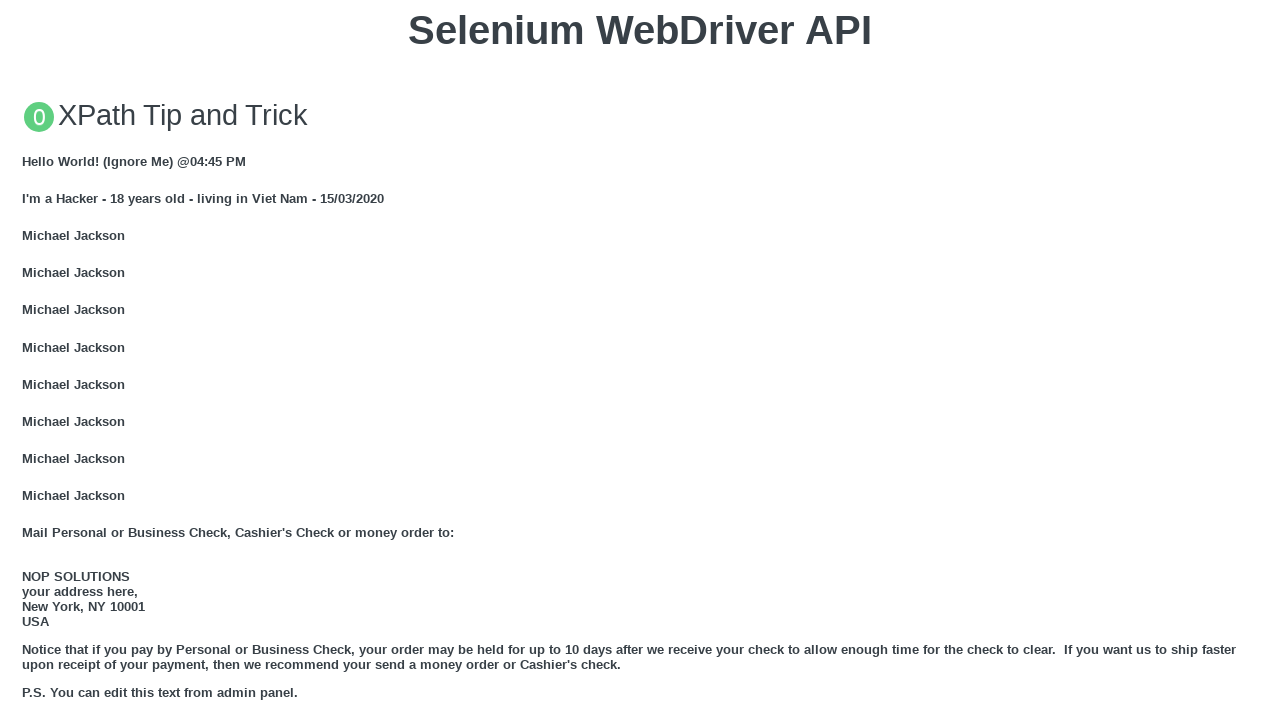

Email field is visible and filled with 'Tran Loc' on input#mail
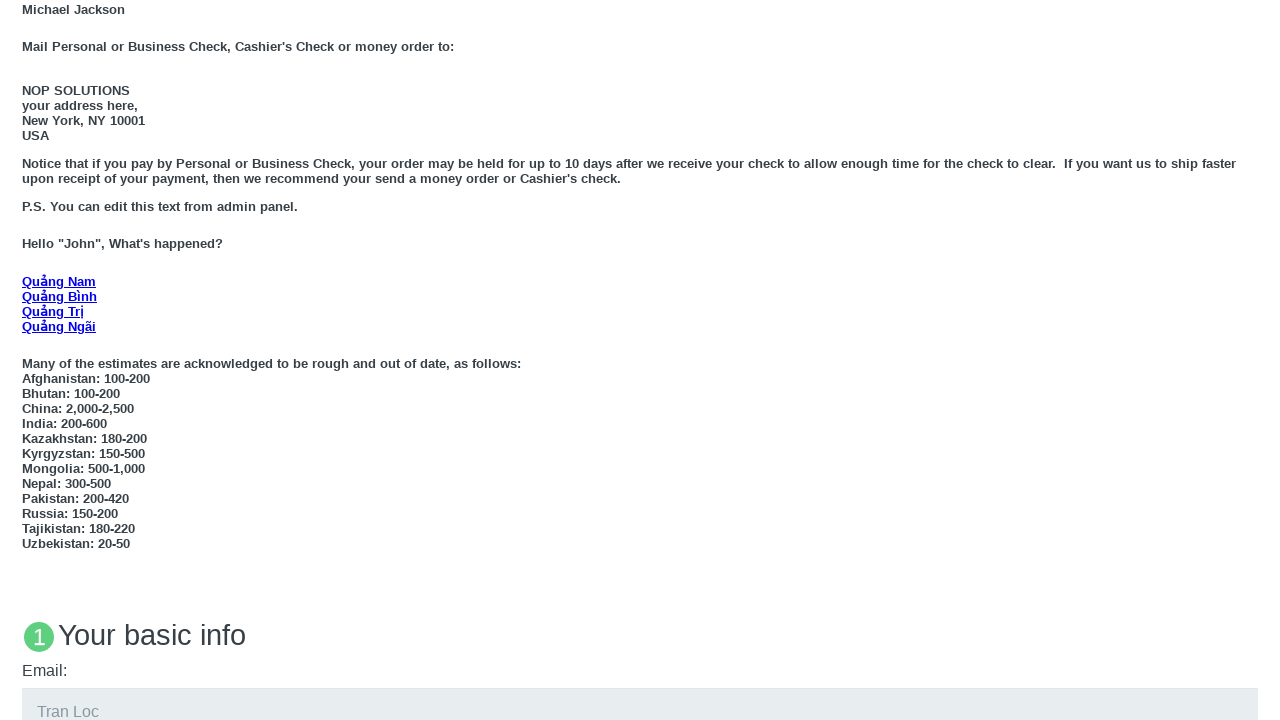

Under 18 radio button is visible and clicked at (28, 360) on input#under_18
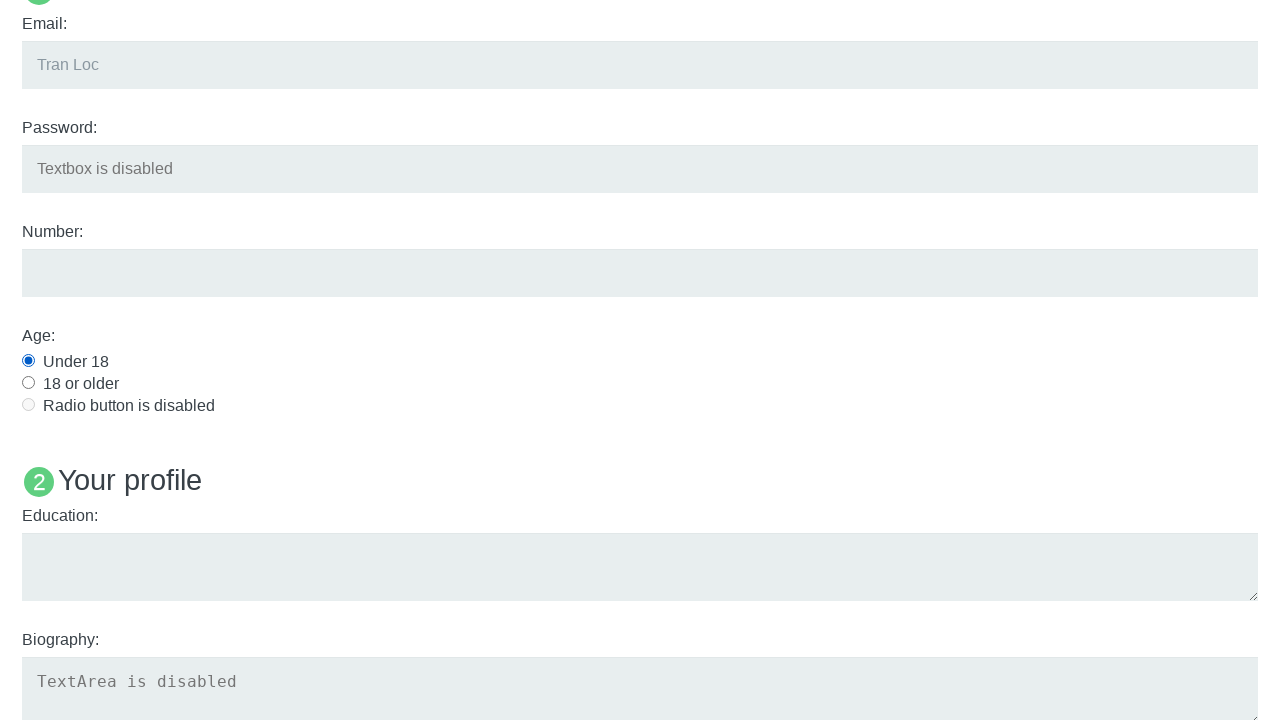

Education textarea is visible and filled with 'Tran Loc' on textarea#edu
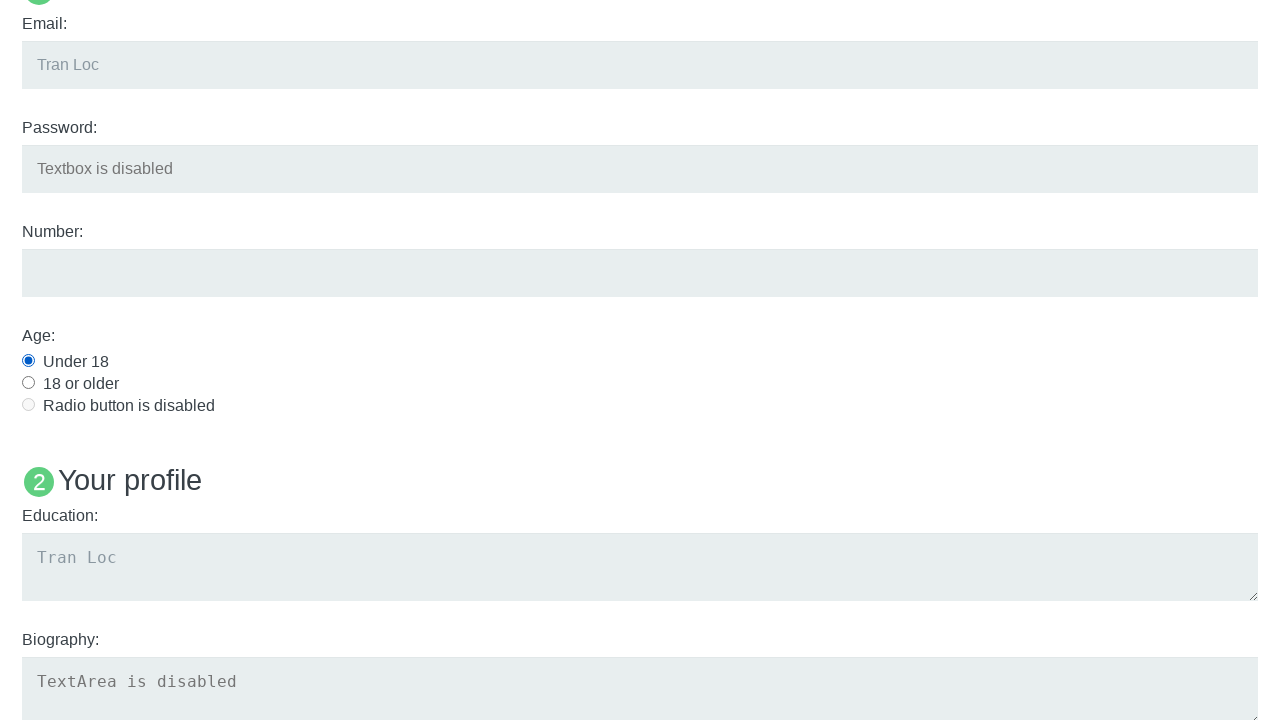

Checked visibility of User5 heading
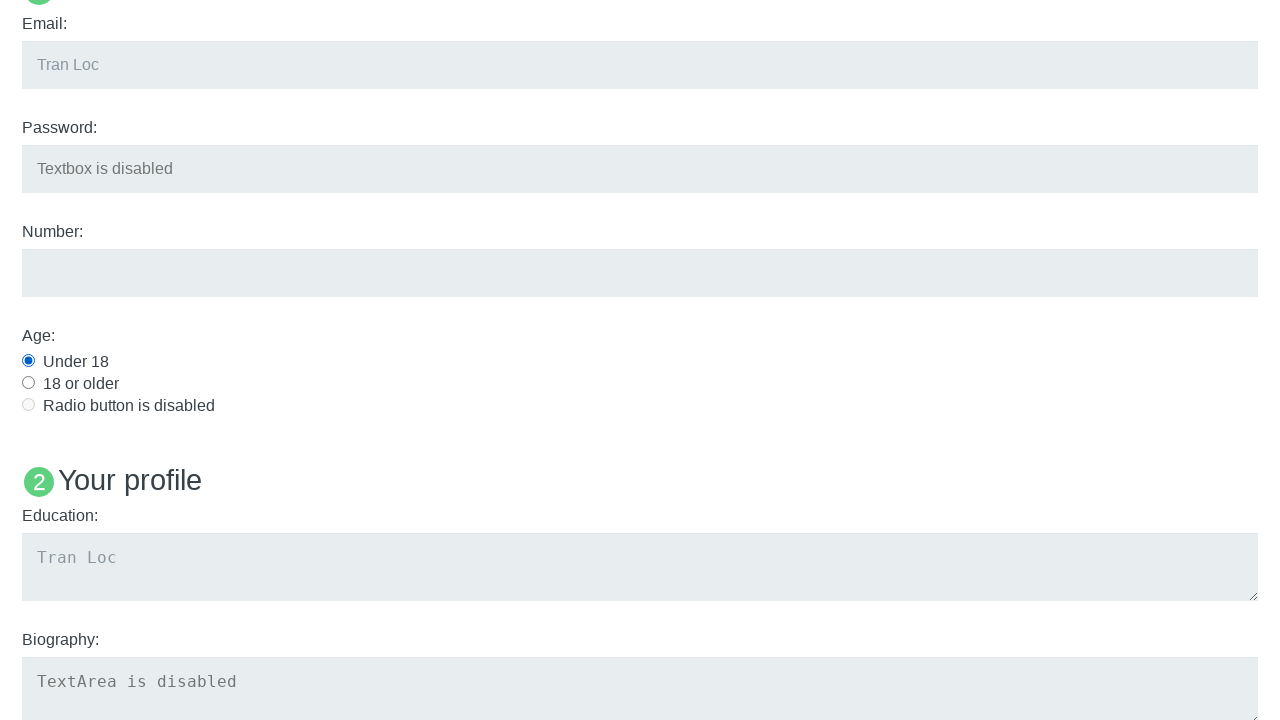

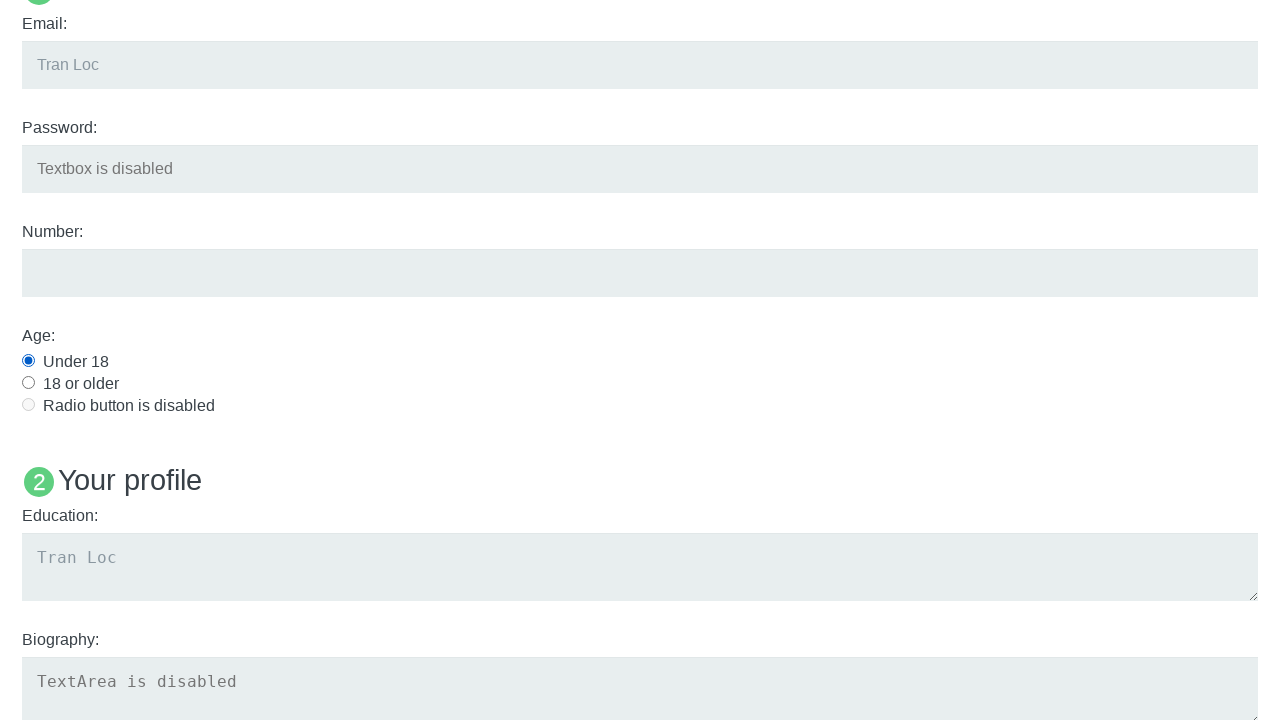